Navigates to the memoryzone.com.vn homepage and waits for the page to load

Starting URL: https://memoryzone.com.vn/

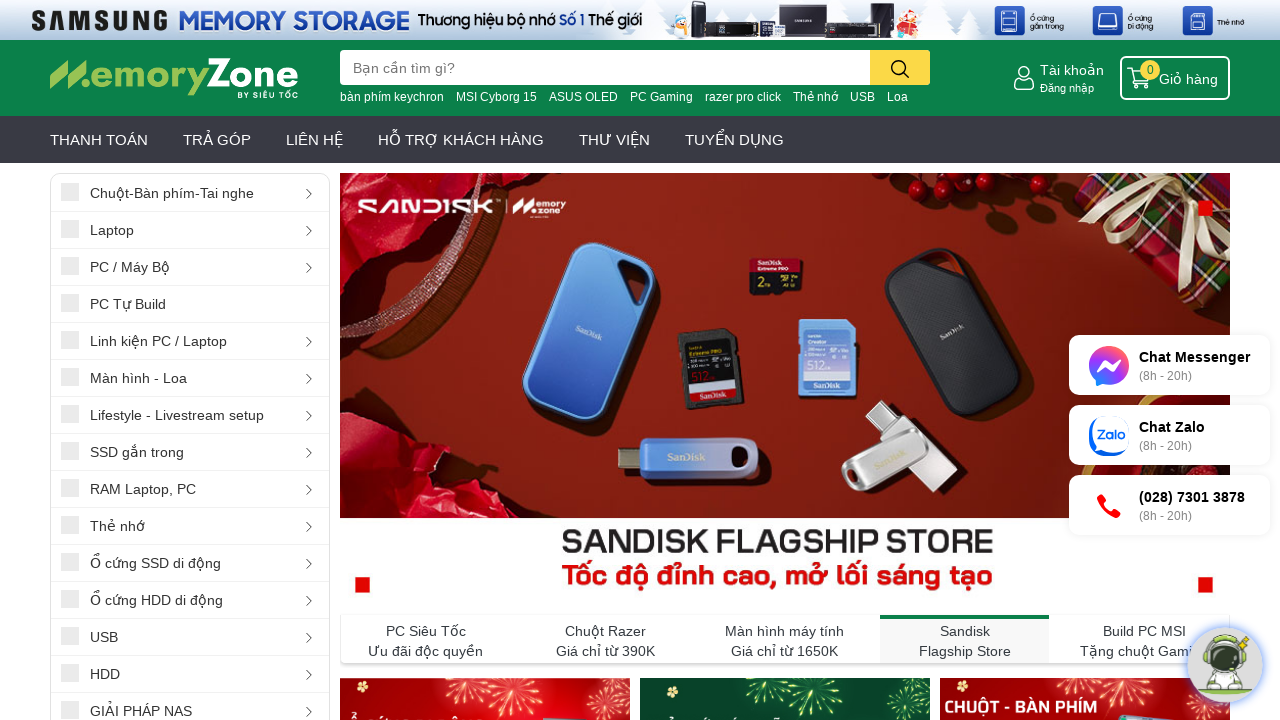

Waited for memoryzone.com.vn homepage DOM to fully load
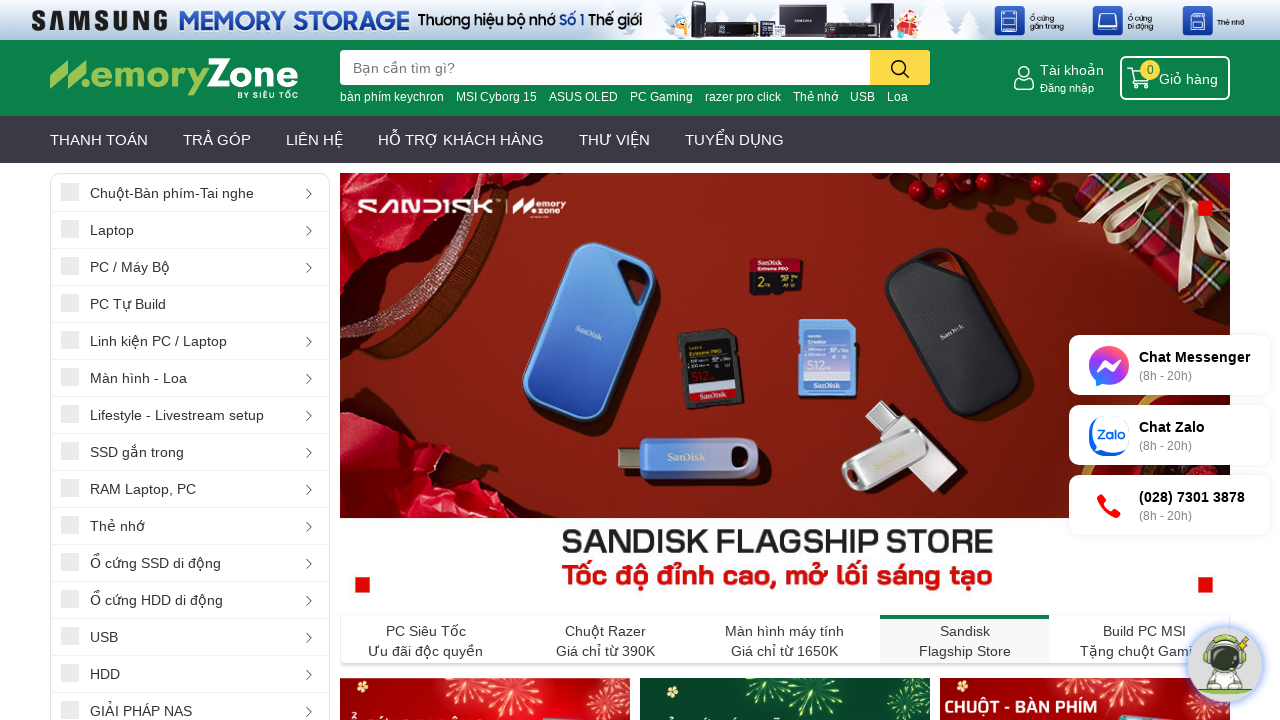

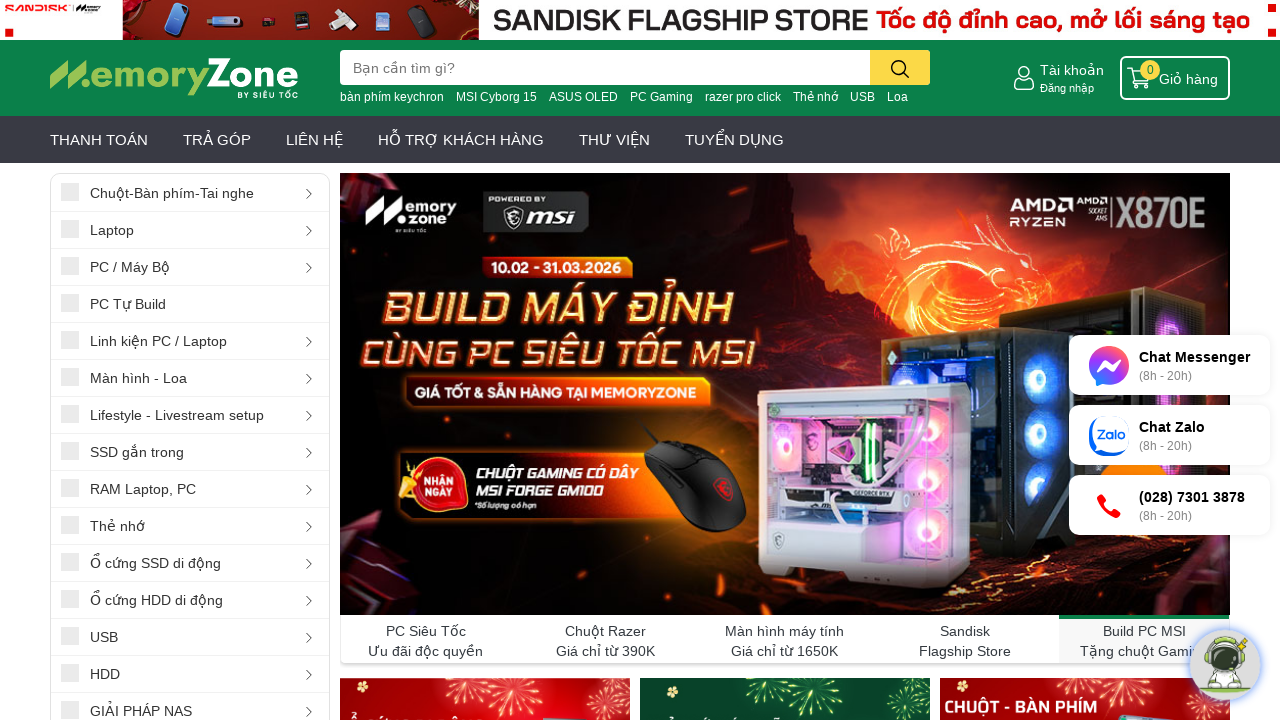